Navigates to a GitHub Pages demo page and clicks a button element on the page.

Starting URL: https://SunInJuly.github.io/execute_script.html

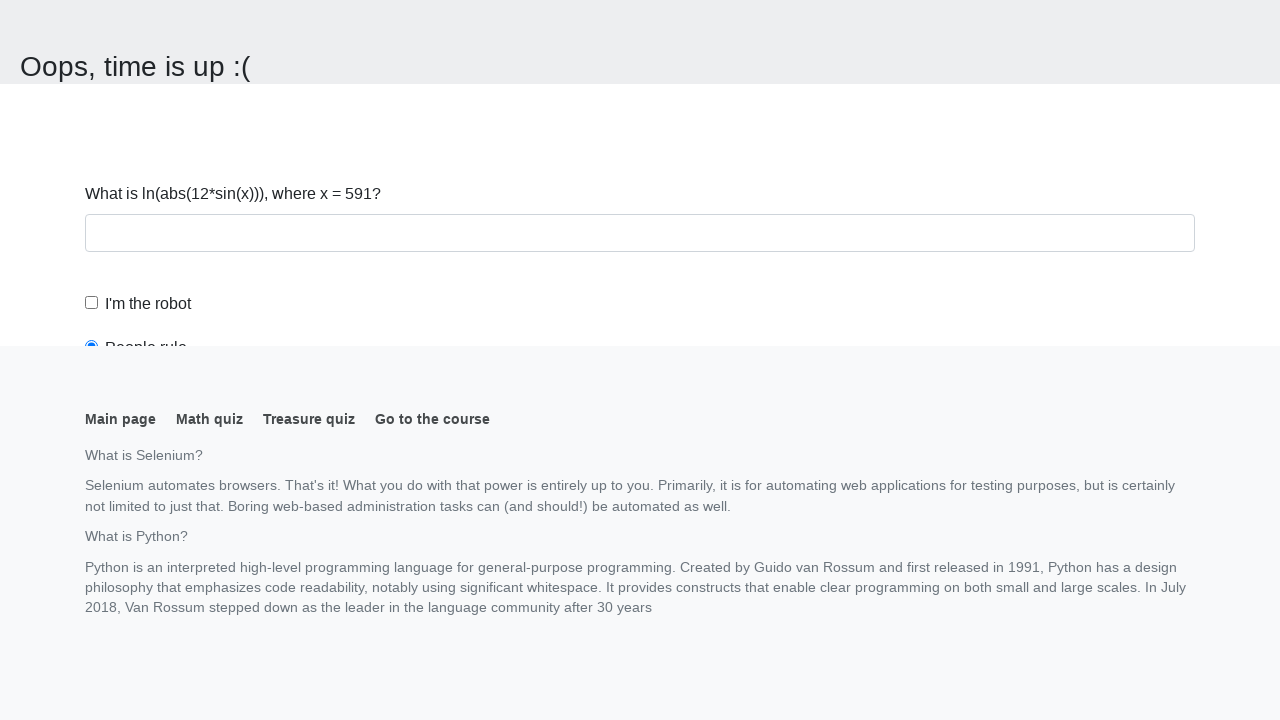

Navigated to GitHub Pages demo page
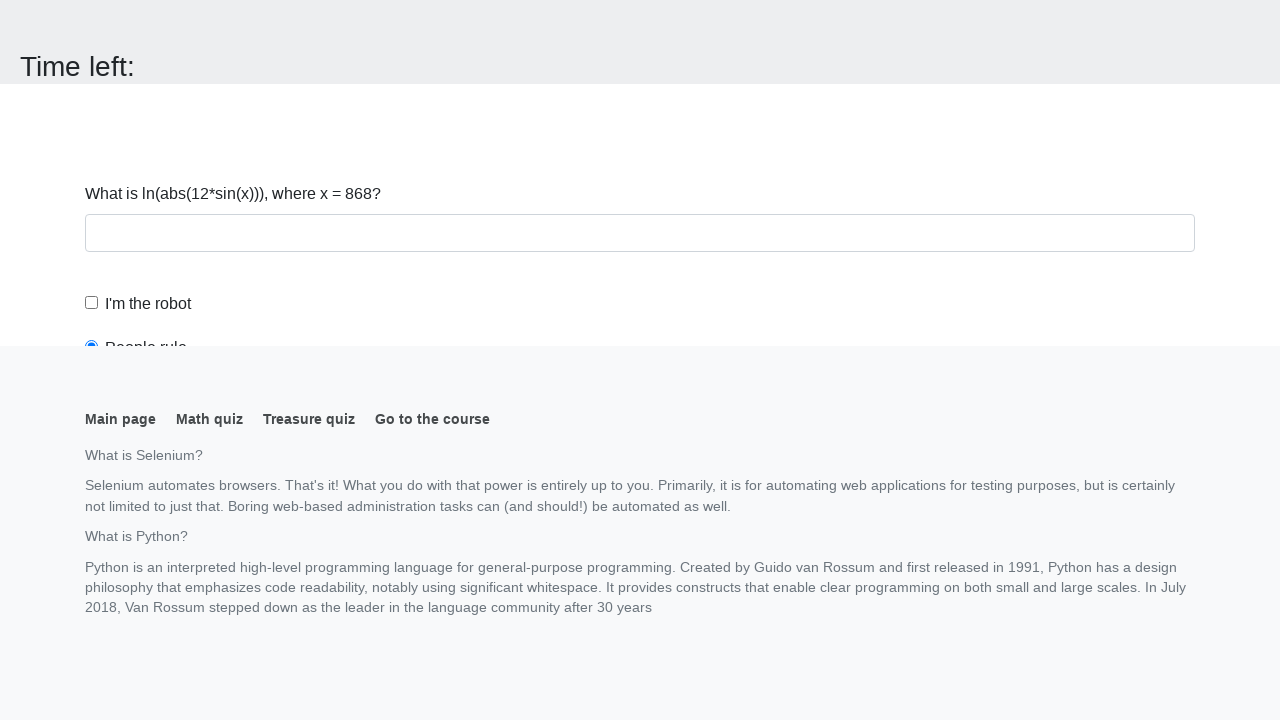

Clicked button element on the page at (123, 20) on button
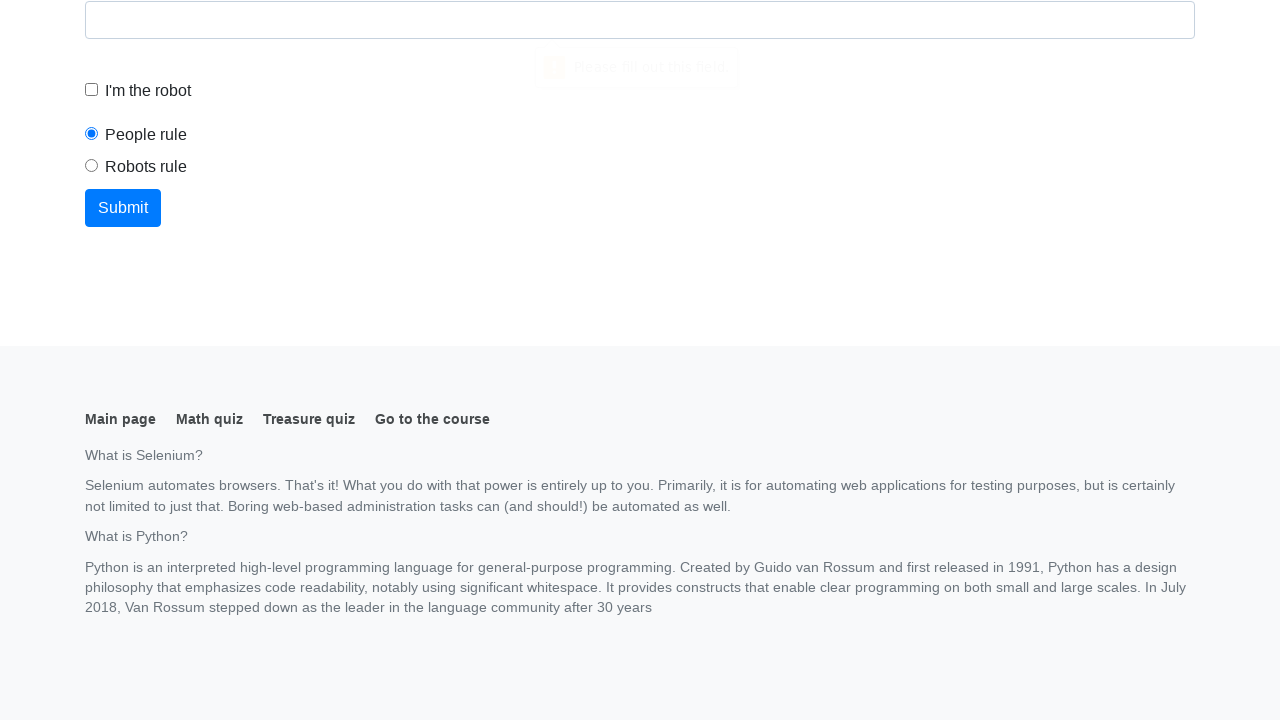

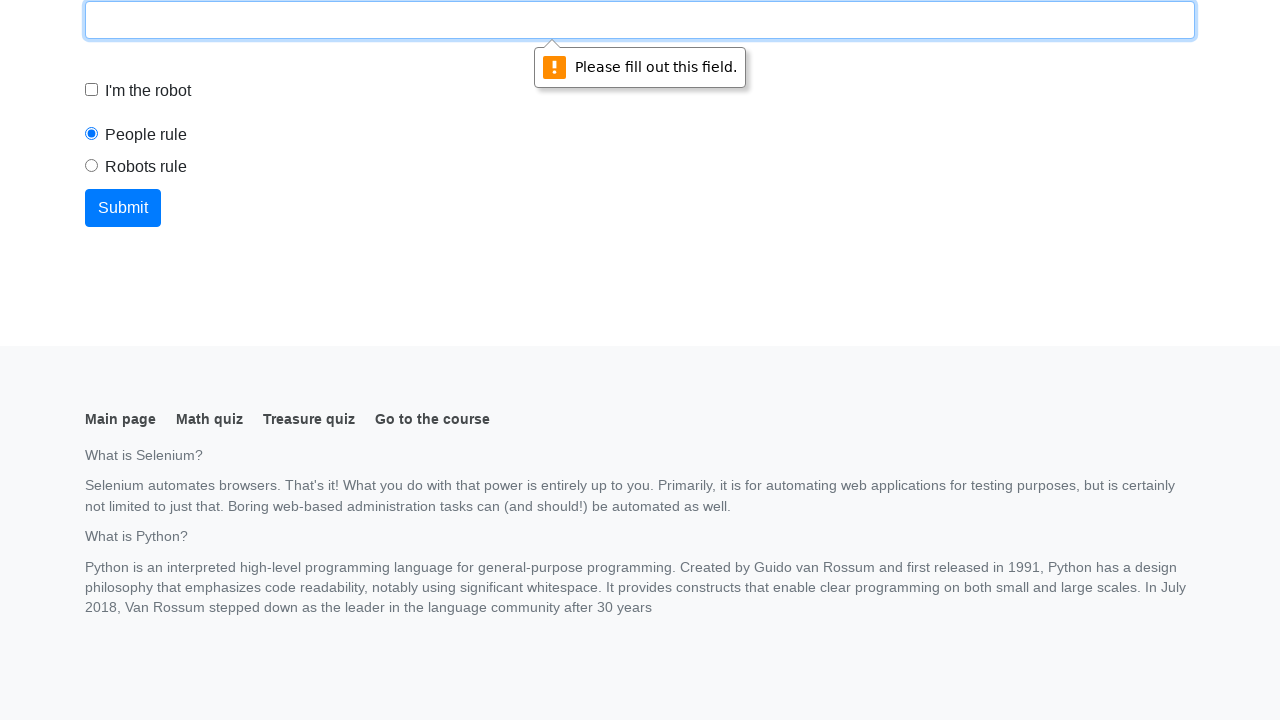